Tests flight booking form by selecting trip type, origin and destination airports, departure date, passenger count, and searching for flights on a practice travel website.

Starting URL: https://rahulshettyacademy.com/dropdownsPractise/

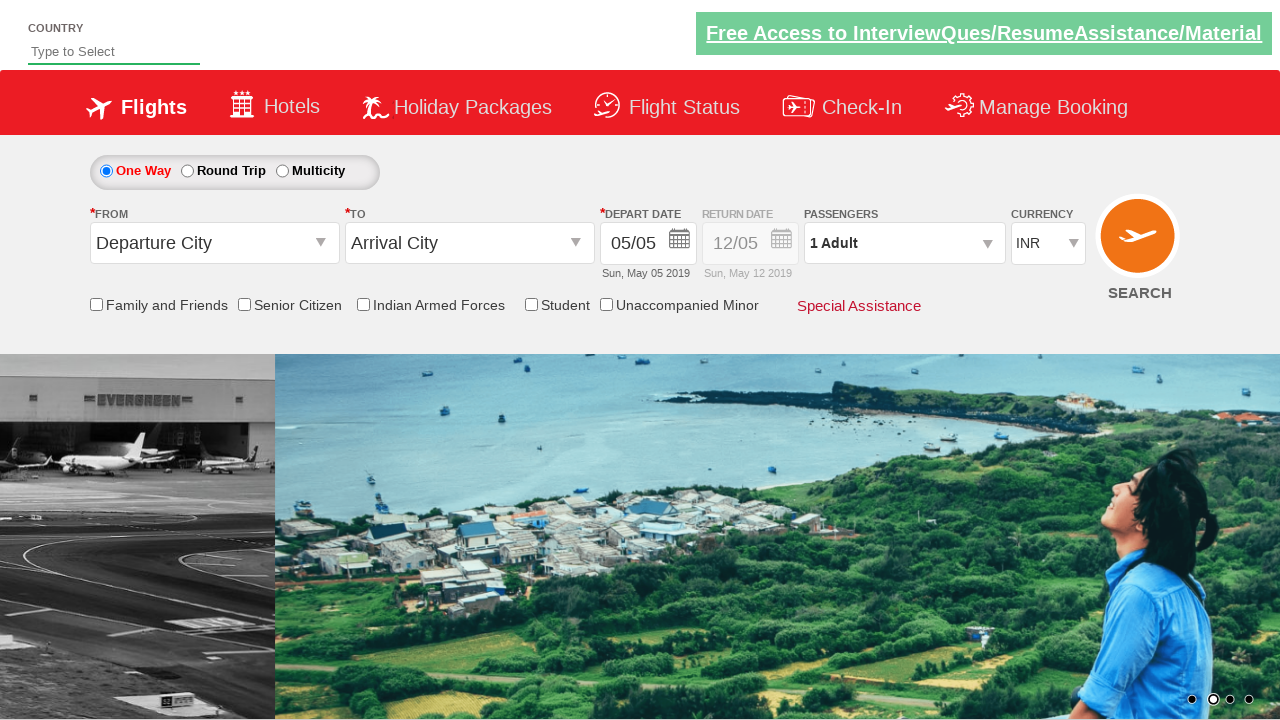

Selected one-way trip option at (106, 171) on #ctl00_mainContent_rbtnl_Trip_0
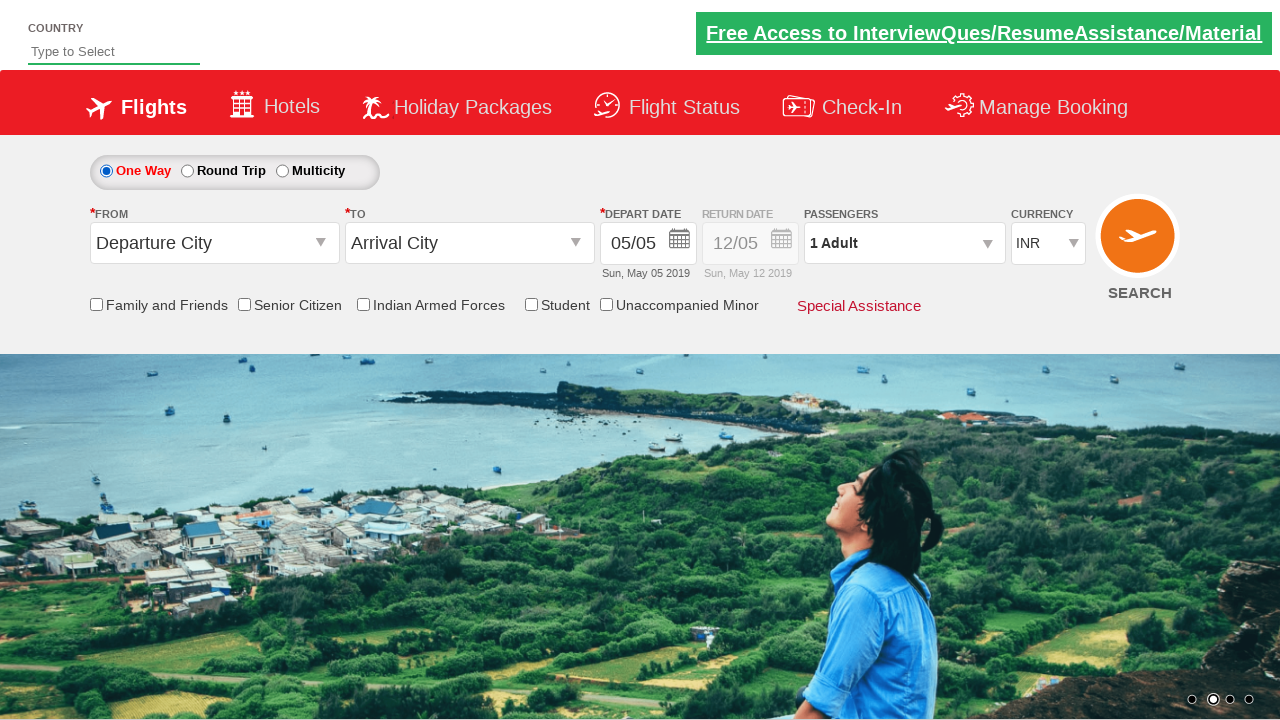

Clicked on origin airport dropdown at (214, 243) on #ctl00_mainContent_ddl_originStation1_CTXT
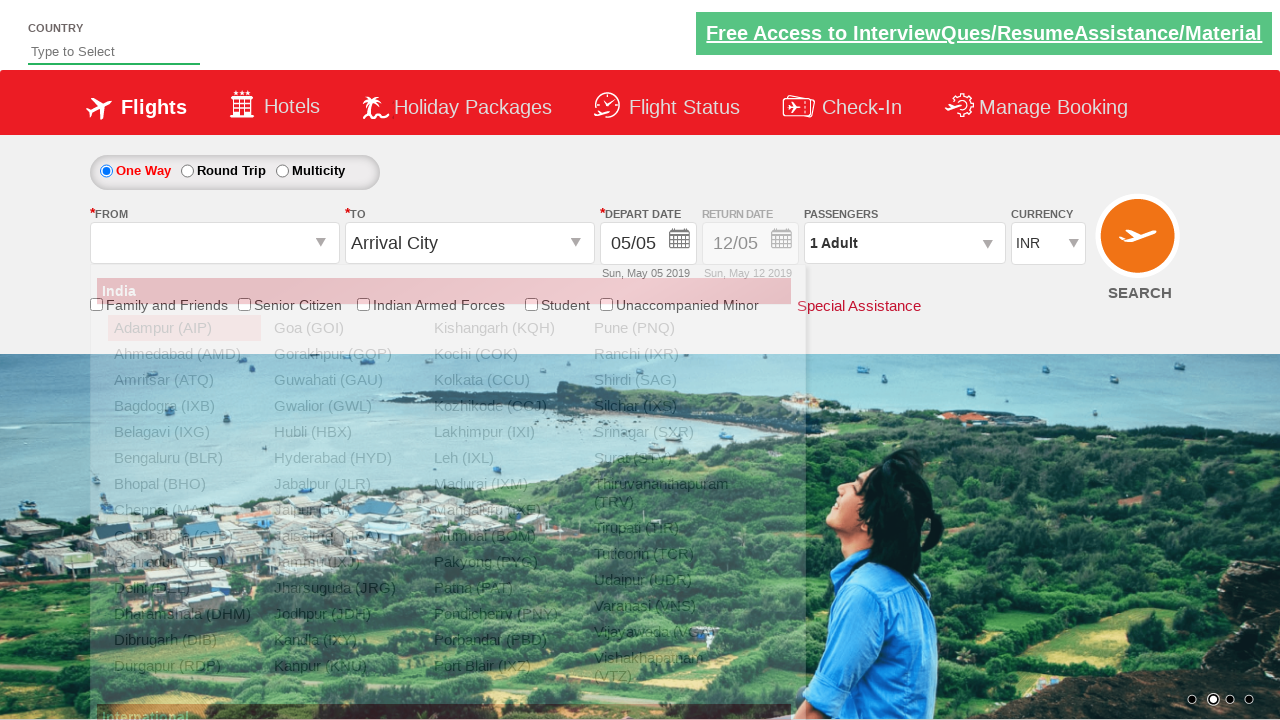

Selected Delhi (DEL) as origin airport at (184, 588) on a[value='DEL']
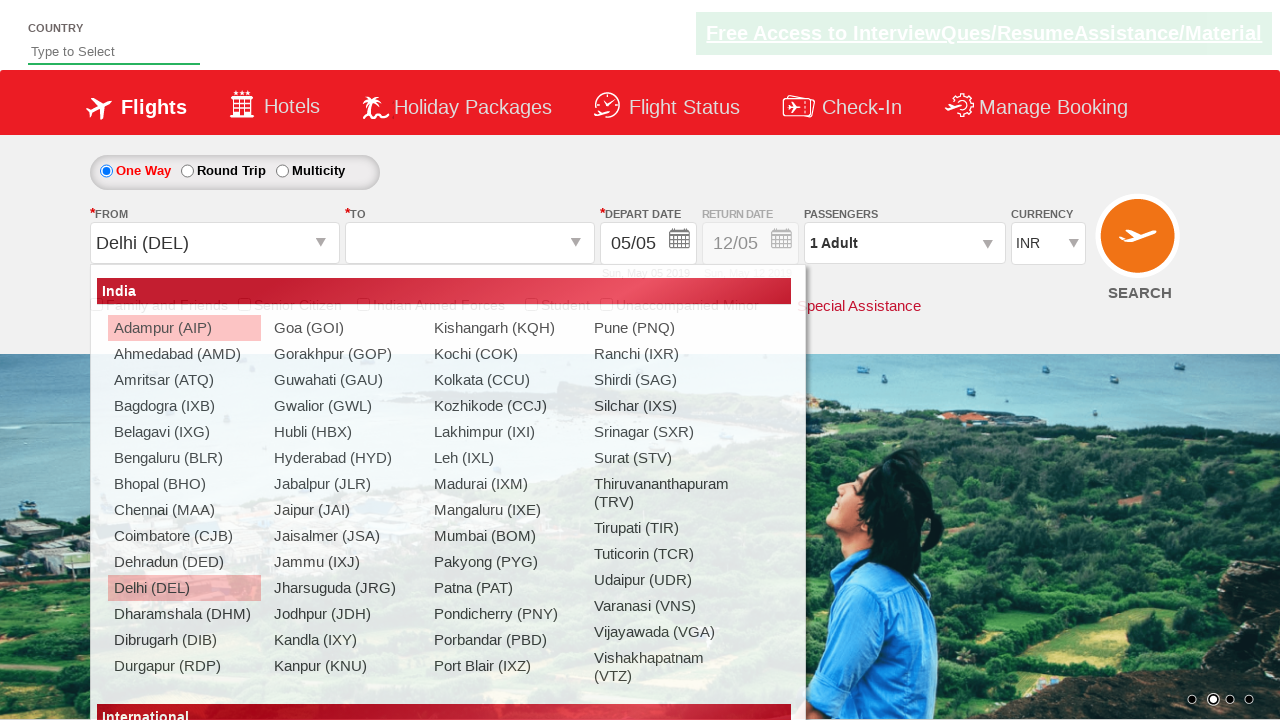

Waited for destination dropdown to be ready
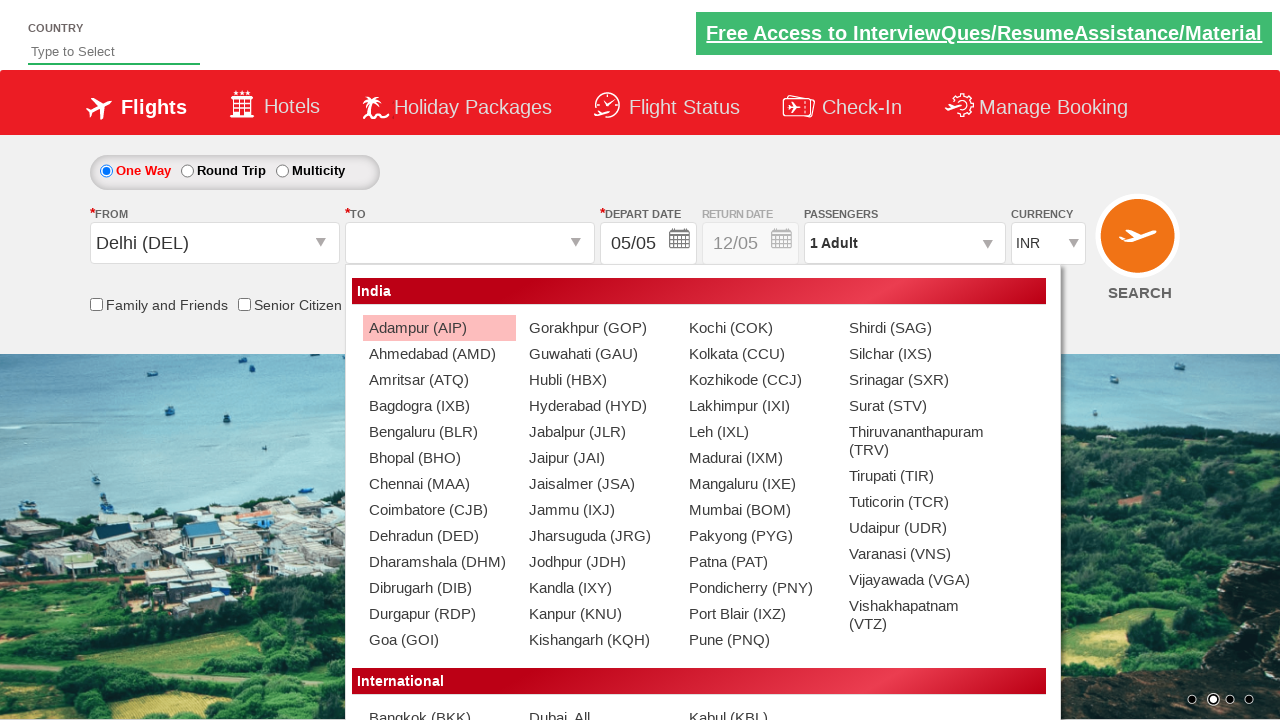

Selected Chennai (MAA) as destination airport at (439, 484) on #glsctl00_mainContent_ddl_destinationStation1_CTNR a[value='MAA']
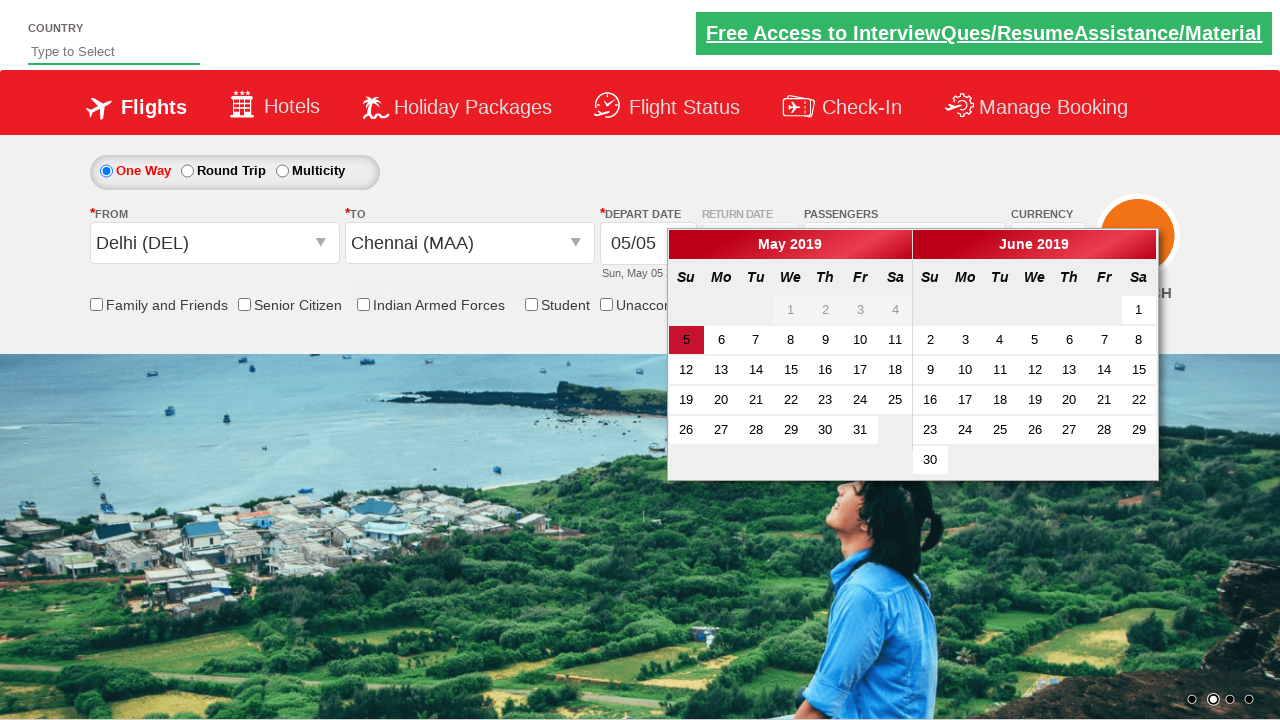

Selected departure date from calendar at (791, 430) on #ui-datepicker-div div table tbody tr:nth-child(5) td:nth-child(4) a
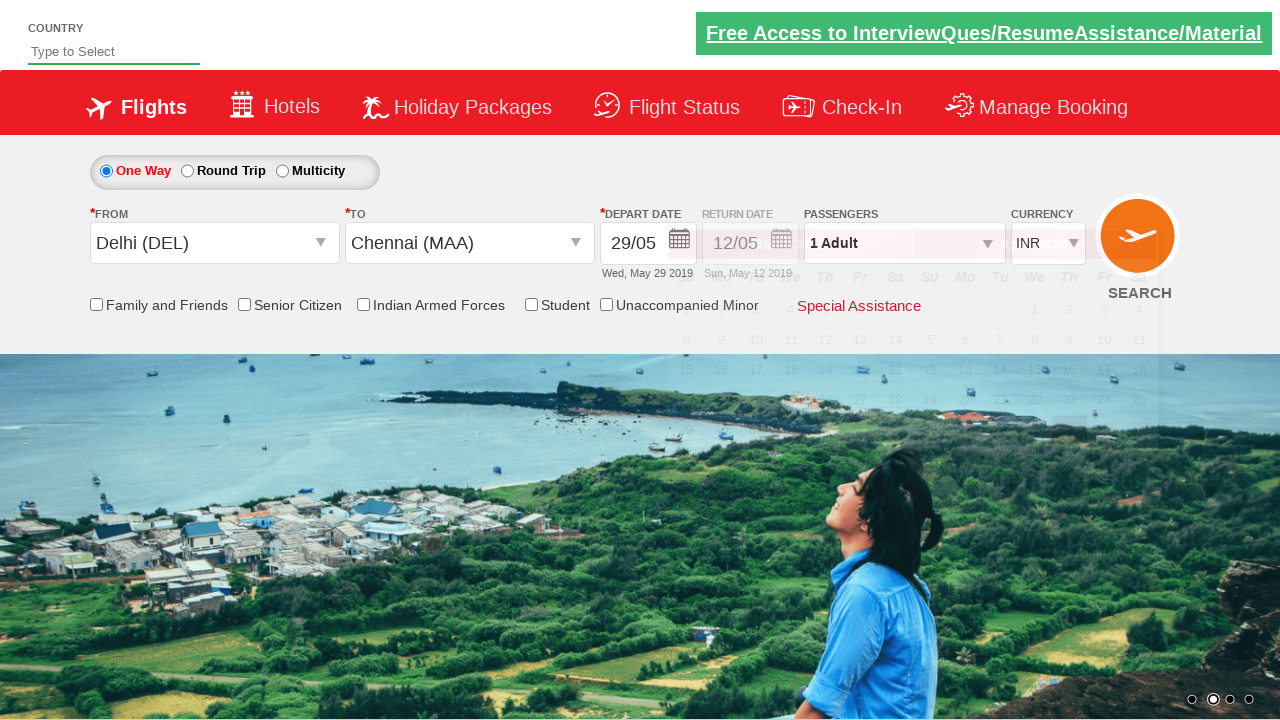

Retrieved return date field style attribute for validation
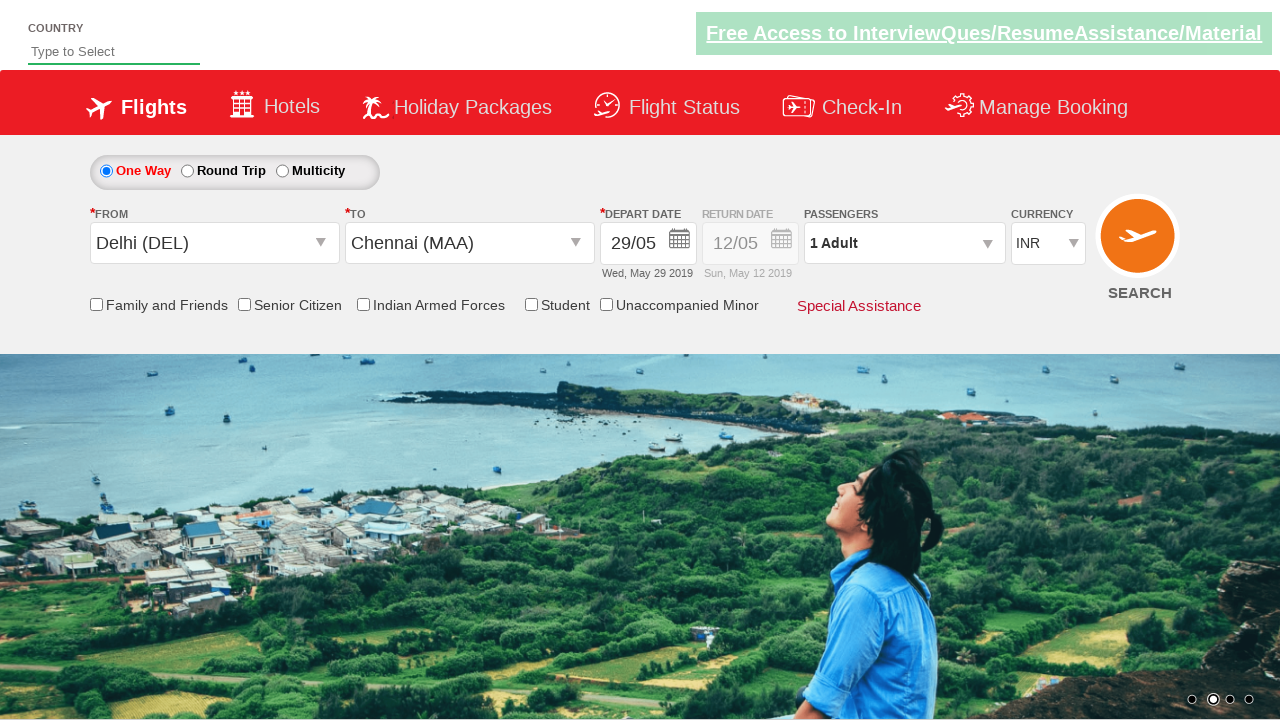

Confirmed return date is disabled for one-way trip
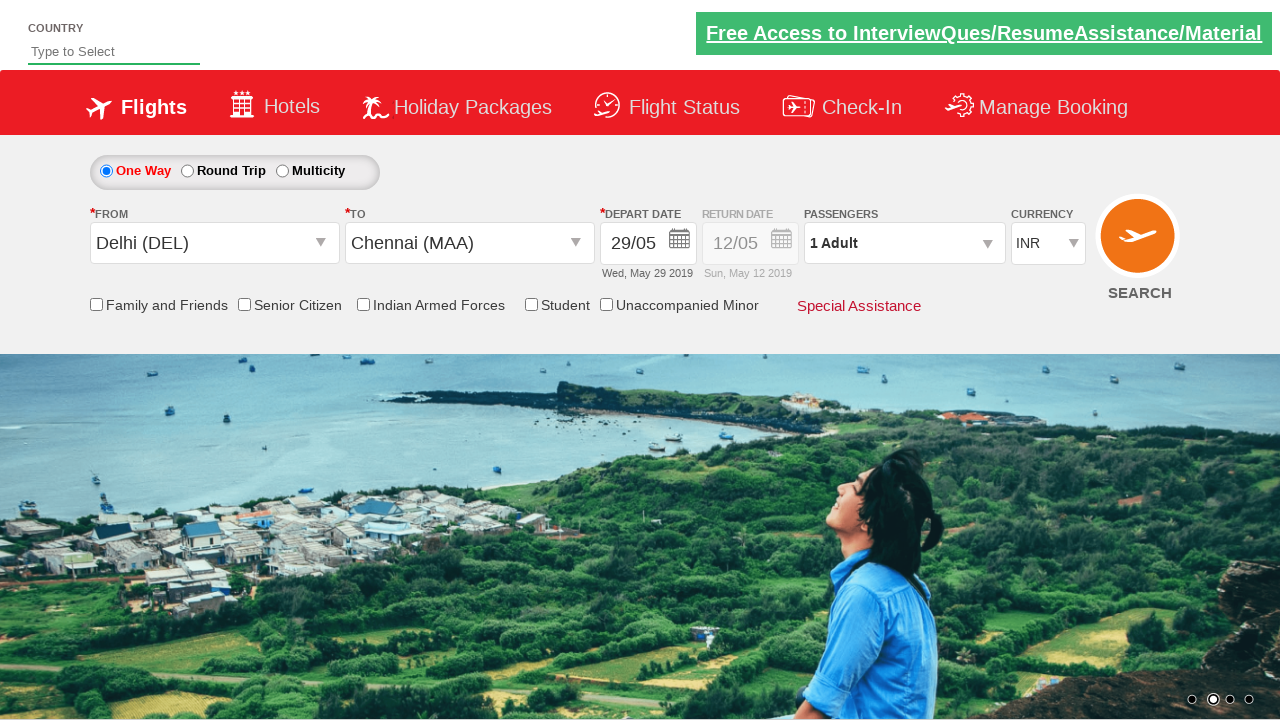

Checked senior citizen discount checkbox at (244, 304) on input[id*='SeniorCitizenDiscount']
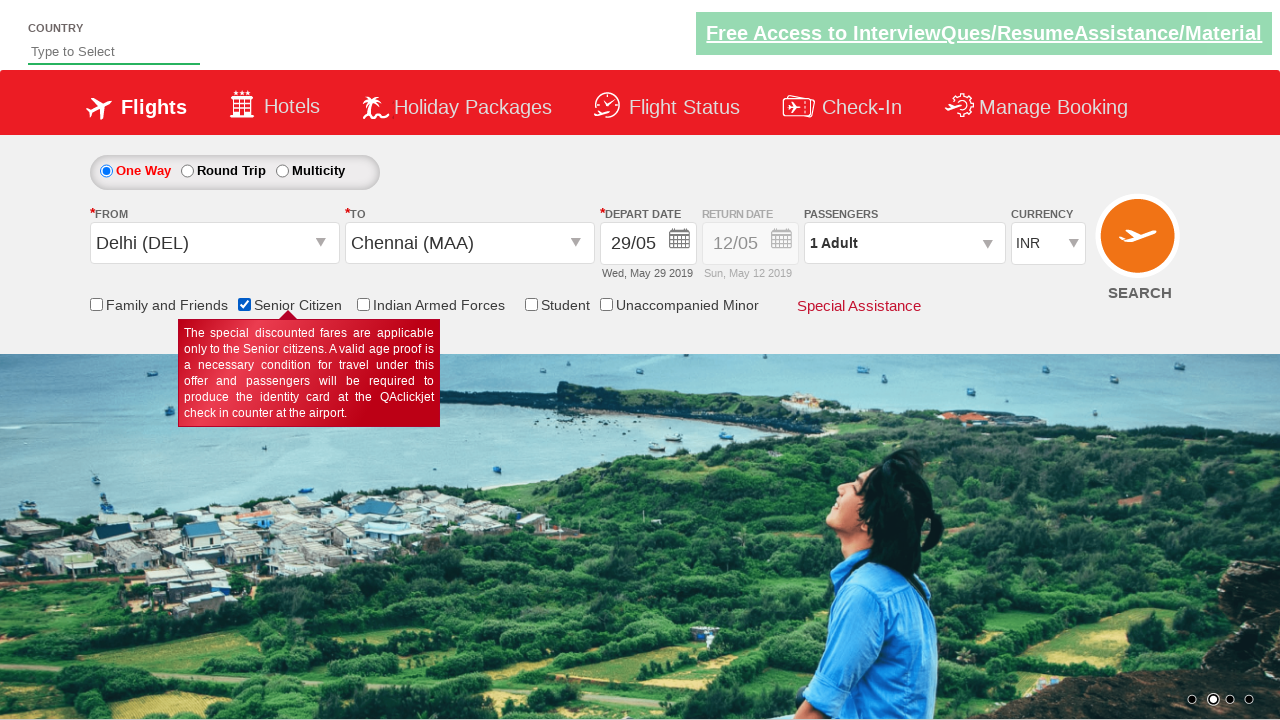

Clicked on passenger information dropdown at (904, 243) on #divpaxinfo
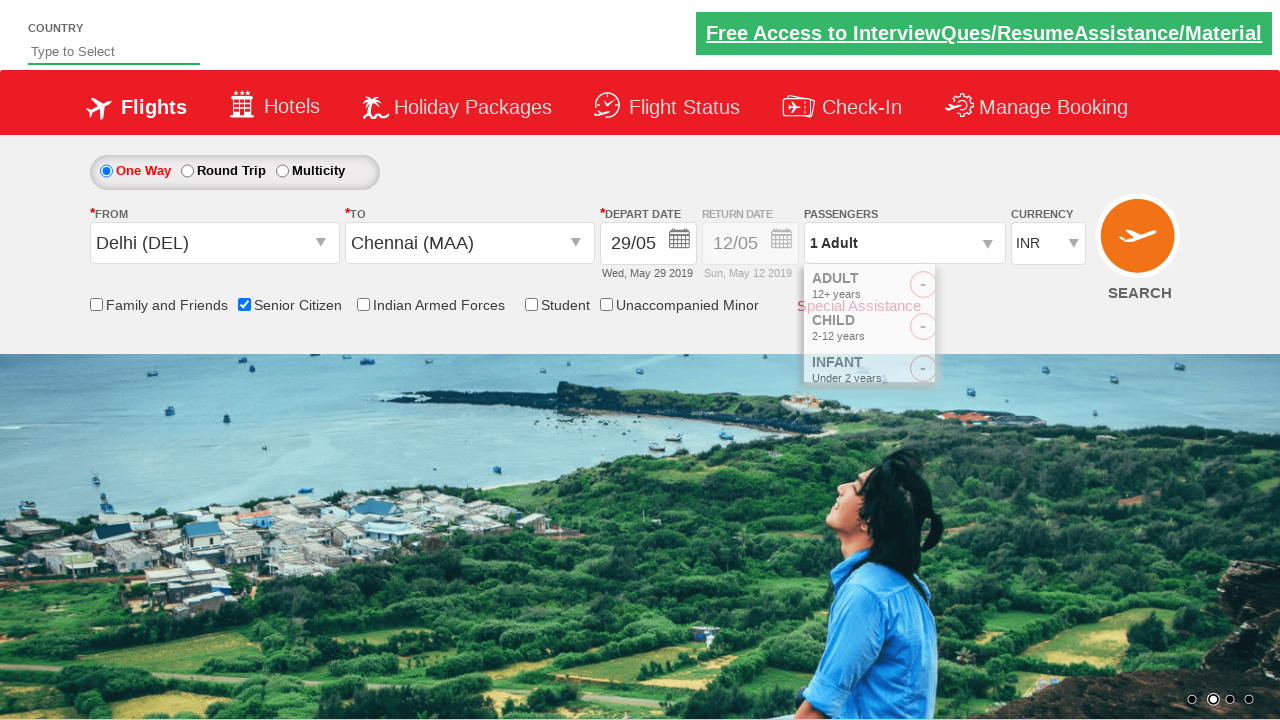

Waited for passenger dropdown to appear
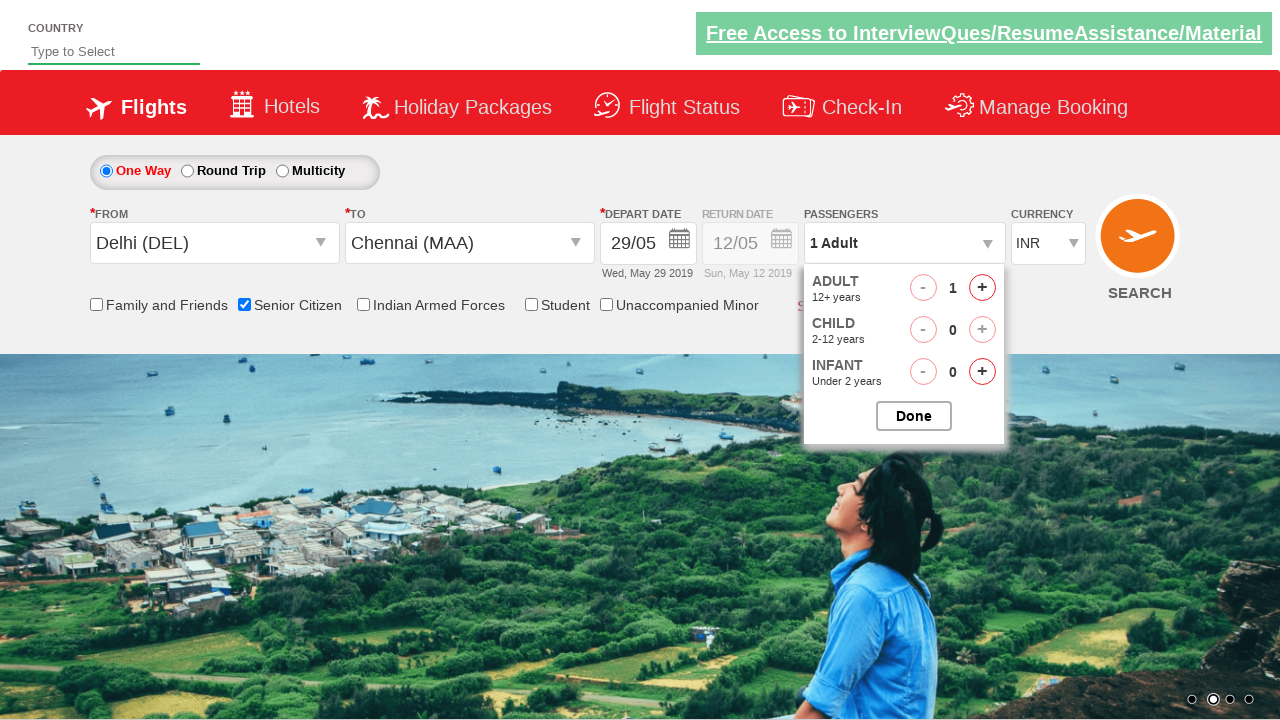

Incremented adult passenger count (iteration 1 of 4) at (982, 288) on #hrefIncAdt
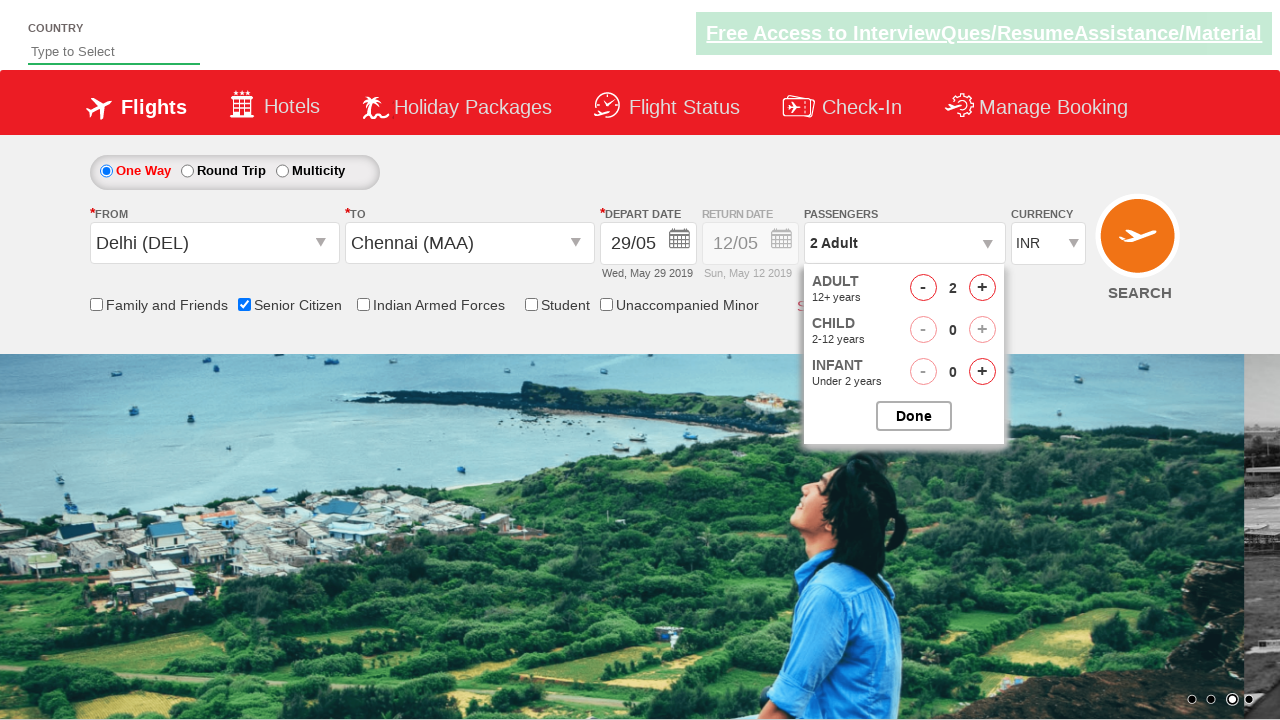

Incremented adult passenger count (iteration 2 of 4) at (982, 288) on #hrefIncAdt
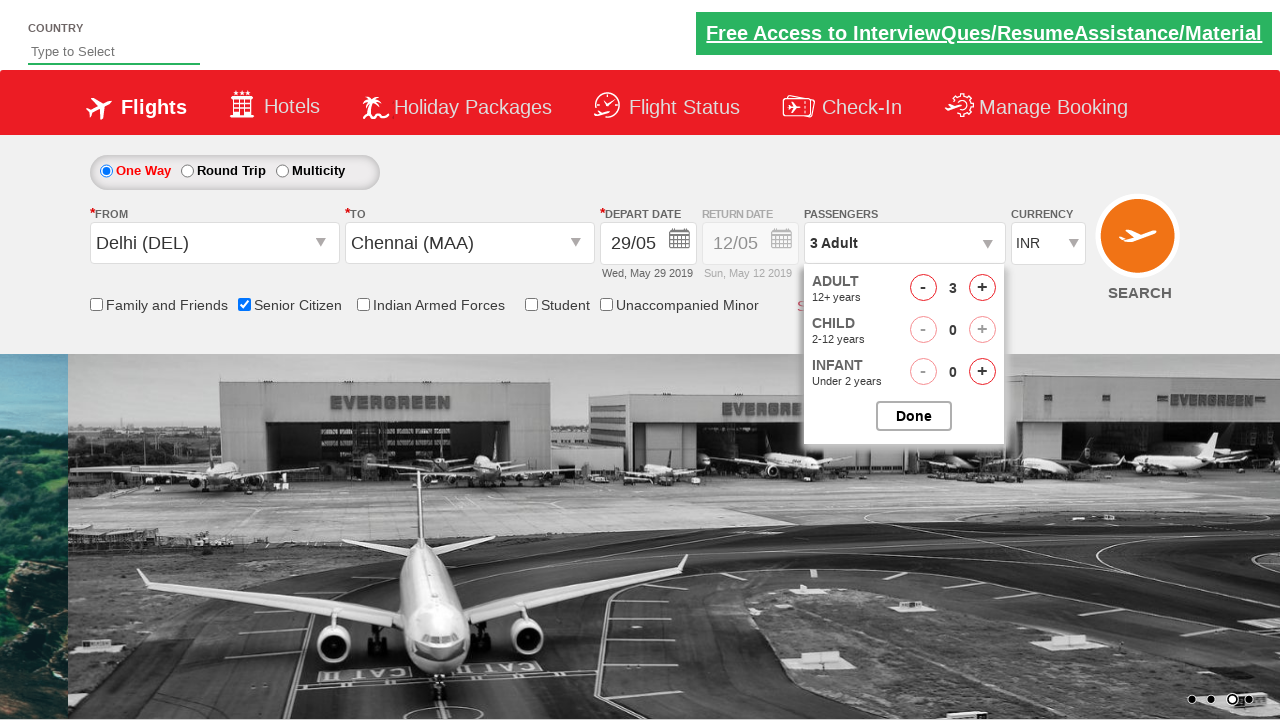

Incremented adult passenger count (iteration 3 of 4) at (982, 288) on #hrefIncAdt
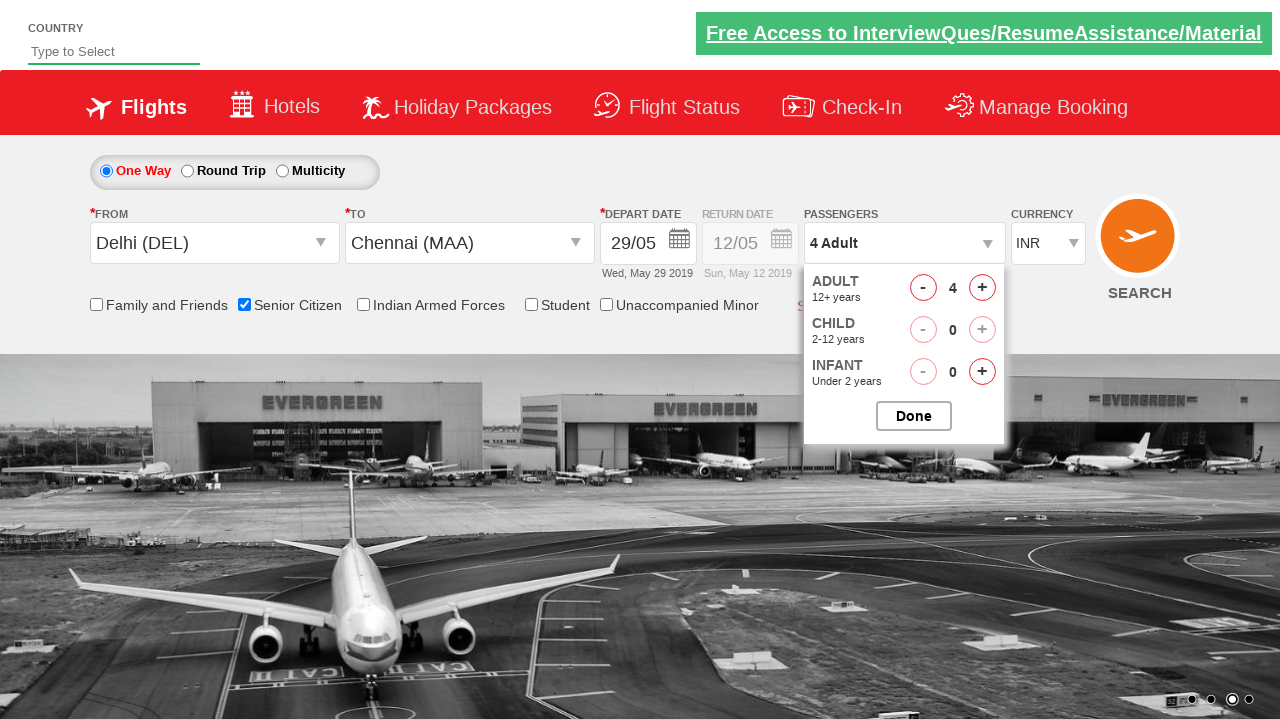

Incremented adult passenger count (iteration 4 of 4) at (982, 288) on #hrefIncAdt
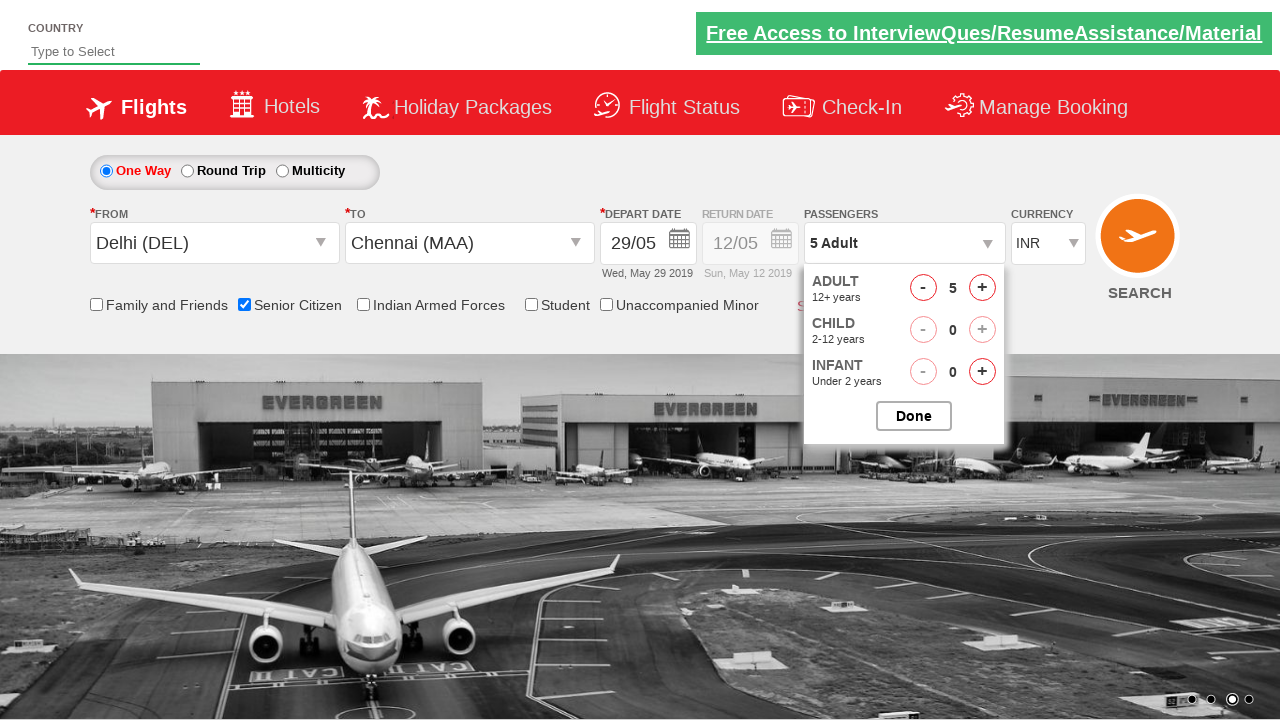

Closed passenger selection dropdown at (914, 416) on #btnclosepaxoption
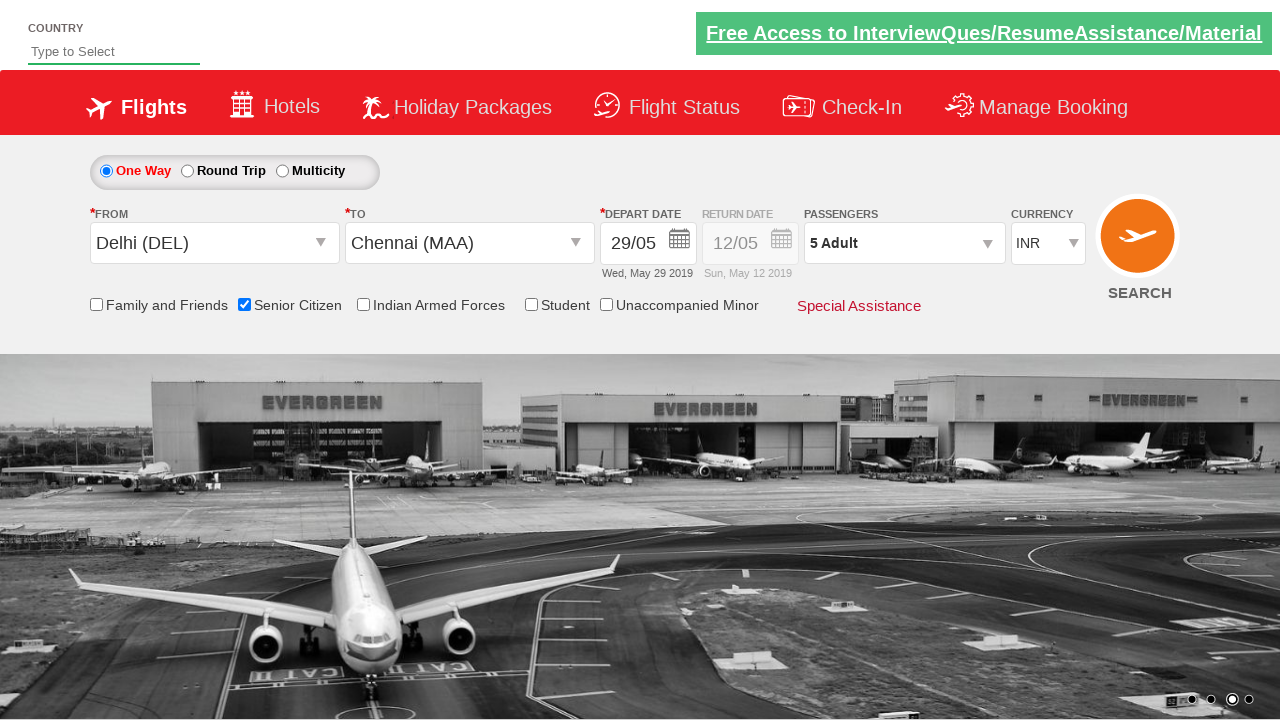

Retrieved passenger count text: '5 Adult'
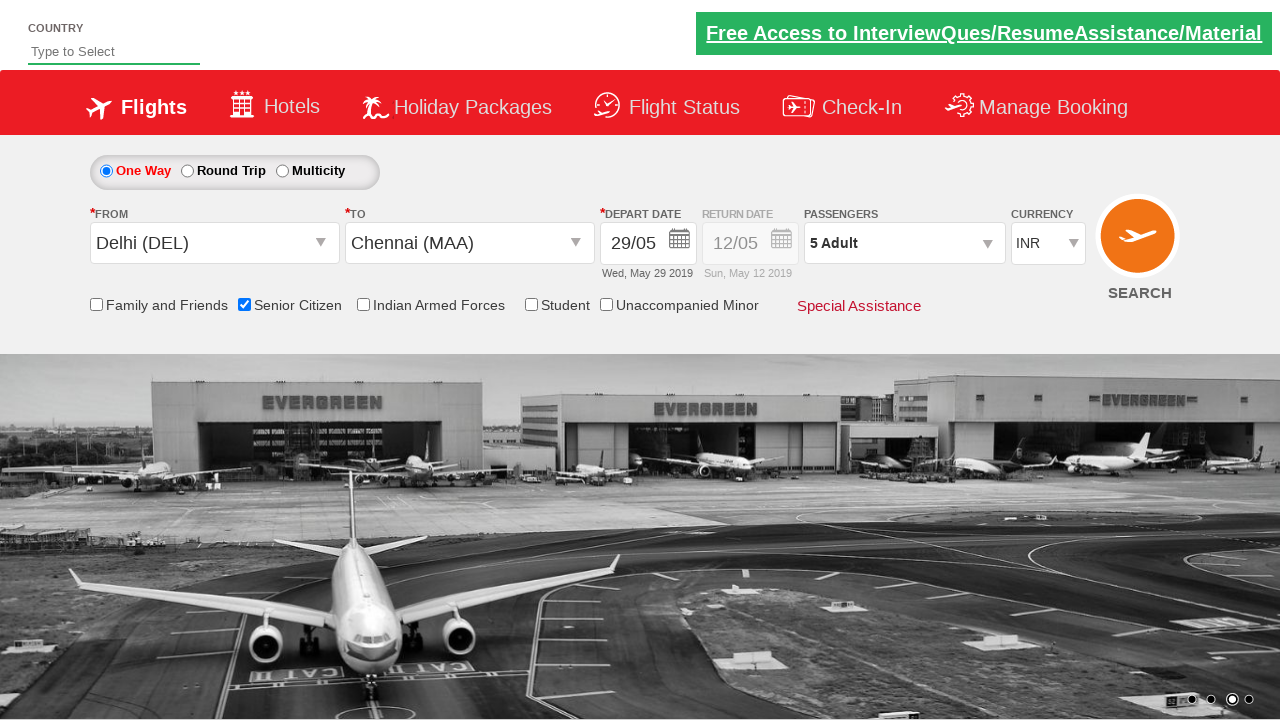

Verified passenger count is 5 Adult
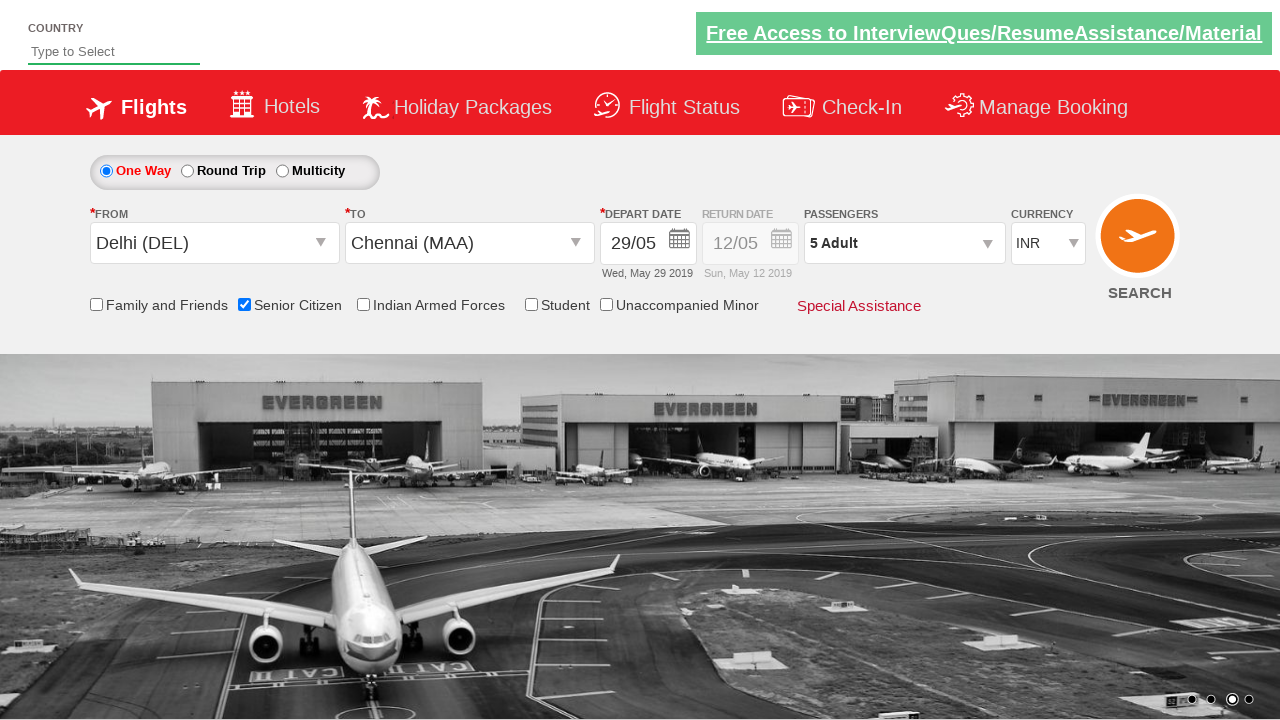

Clicked search button to find flights at (1140, 245) on input[value='Search']
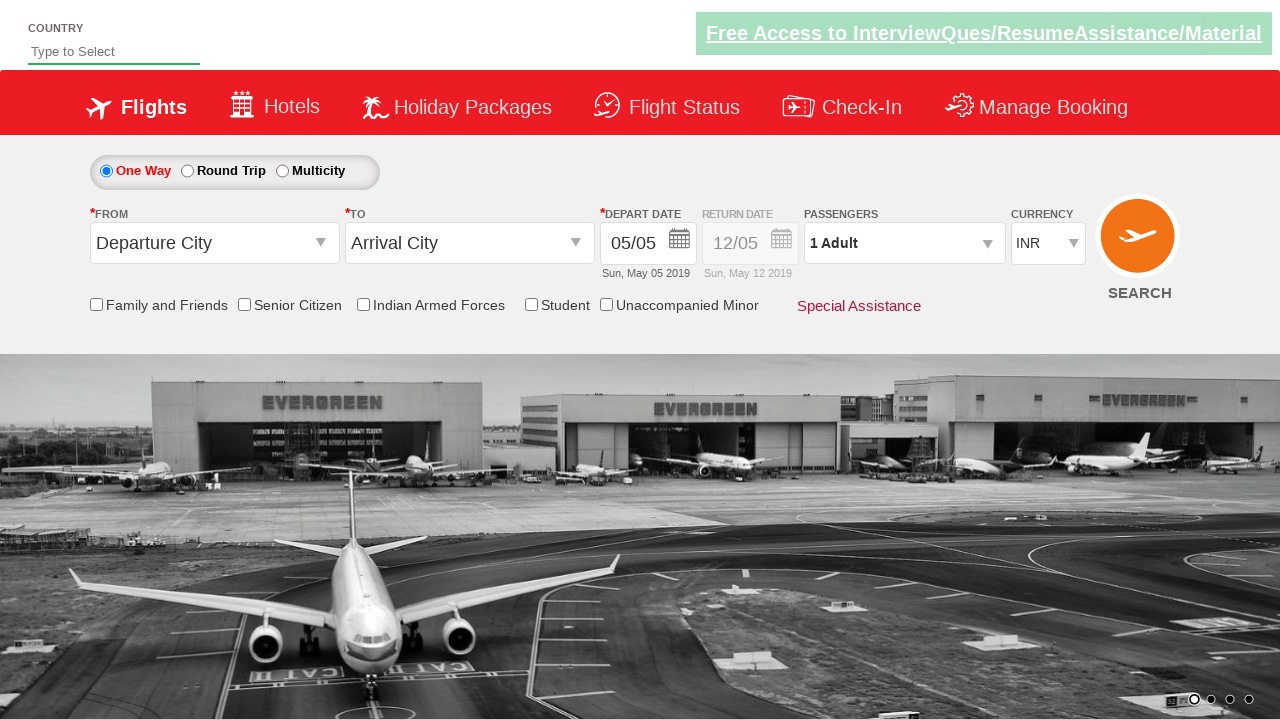

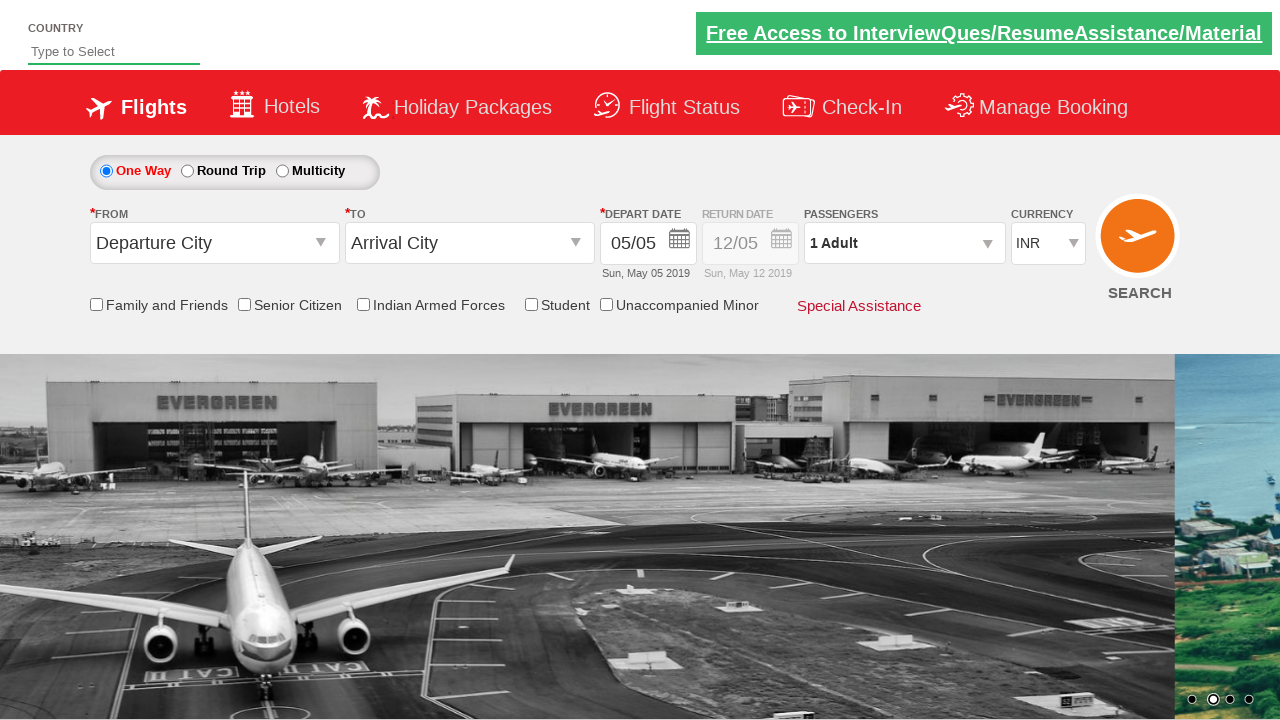